Tests form input functionality on a QSpiders demo application by filling a text field with a name value.

Starting URL: https://demoapps.qspiders.com/ui?scenario=1

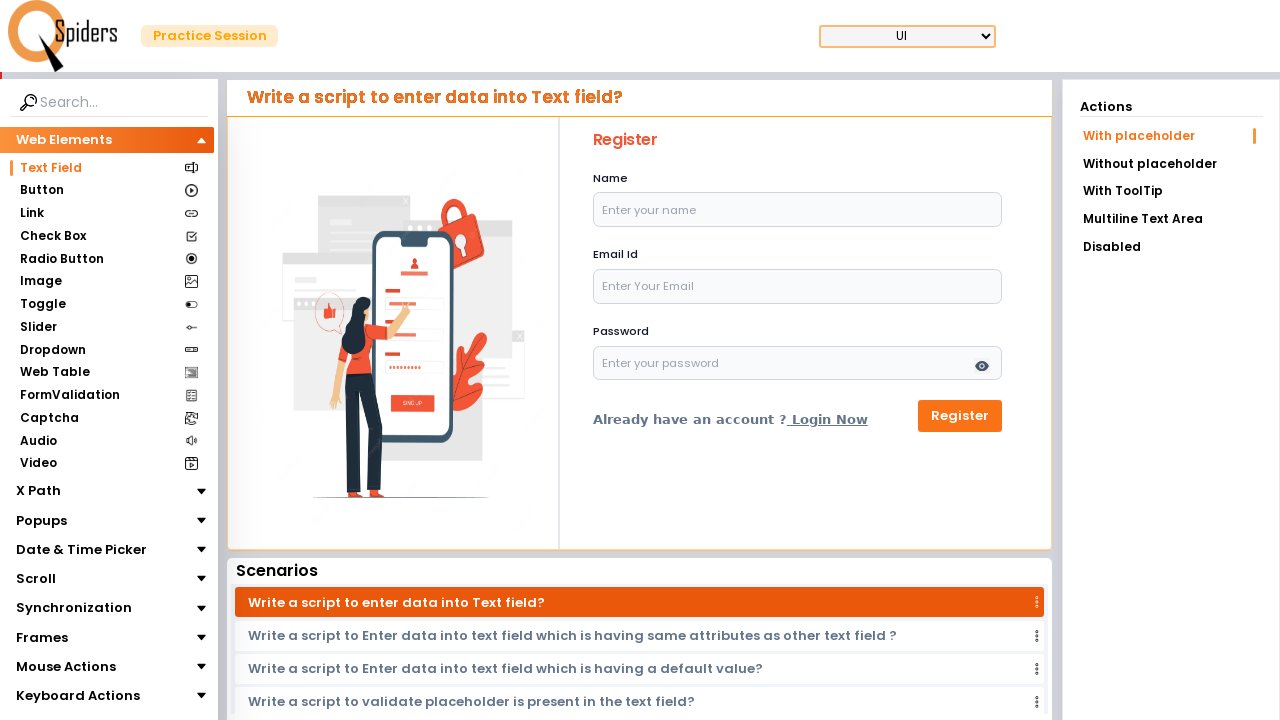

Filled text input field with 'syeda' on input[type="text"]
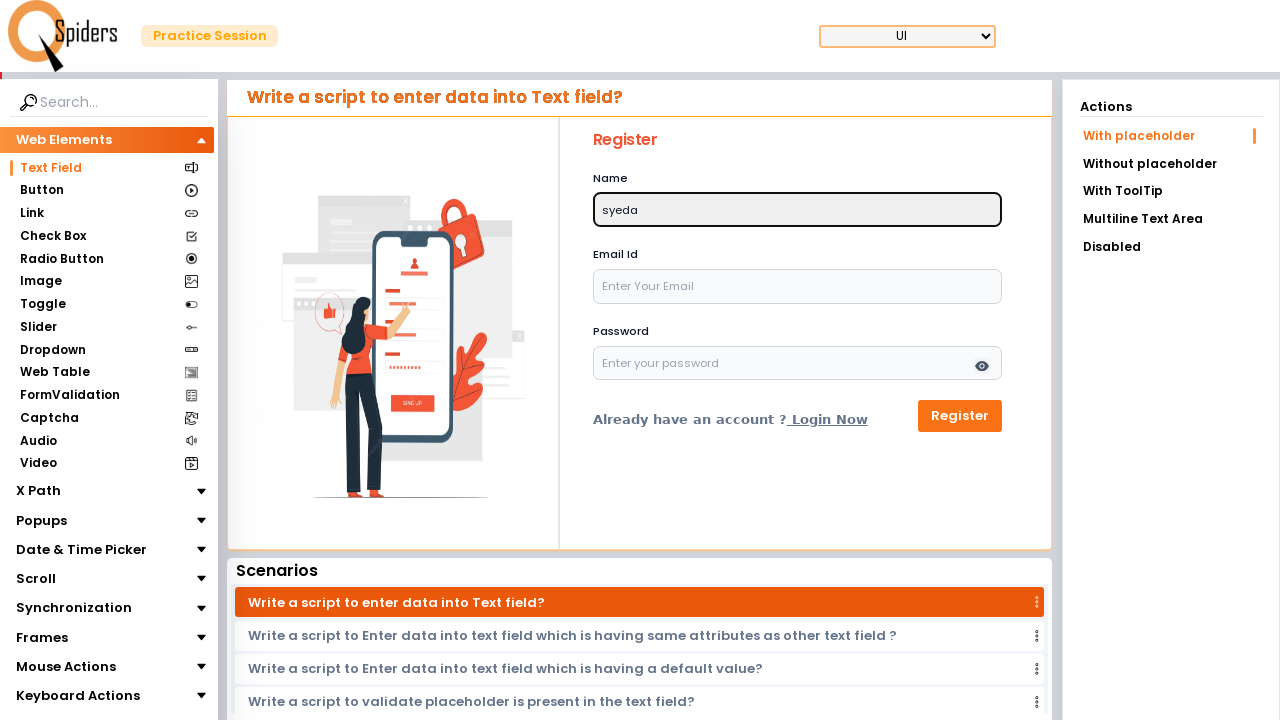

Waited 1000ms for input to be processed
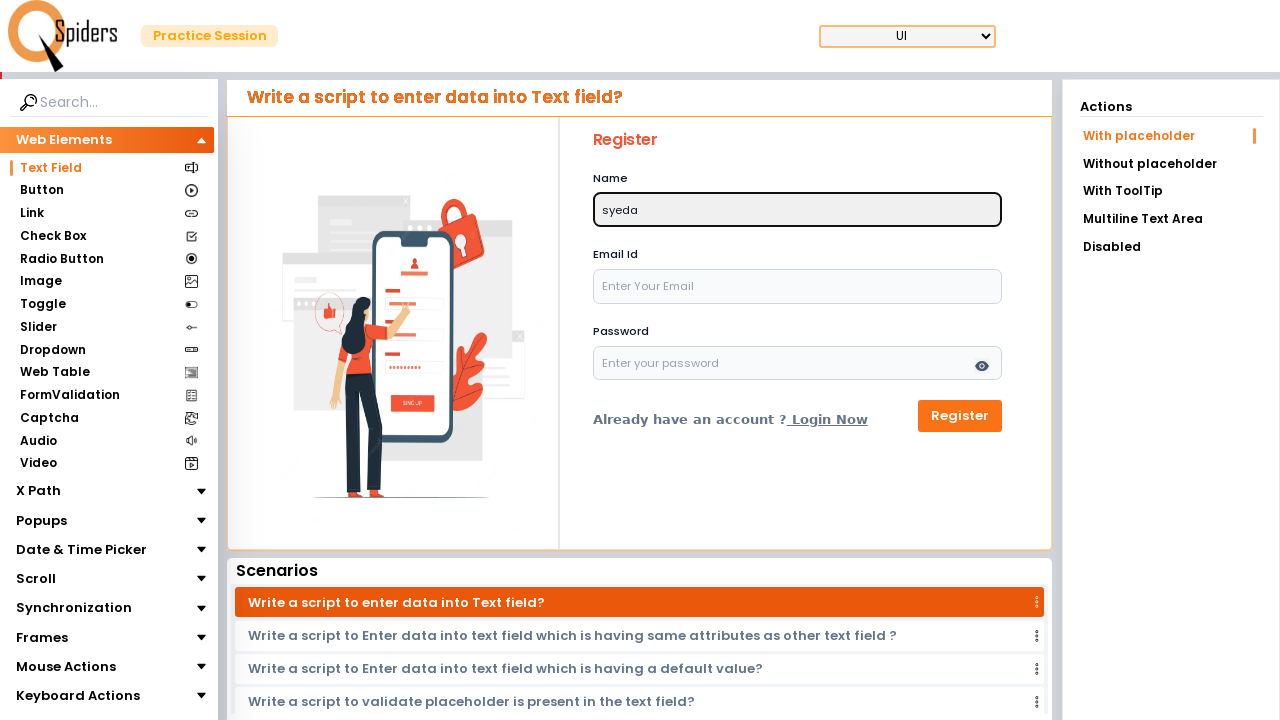

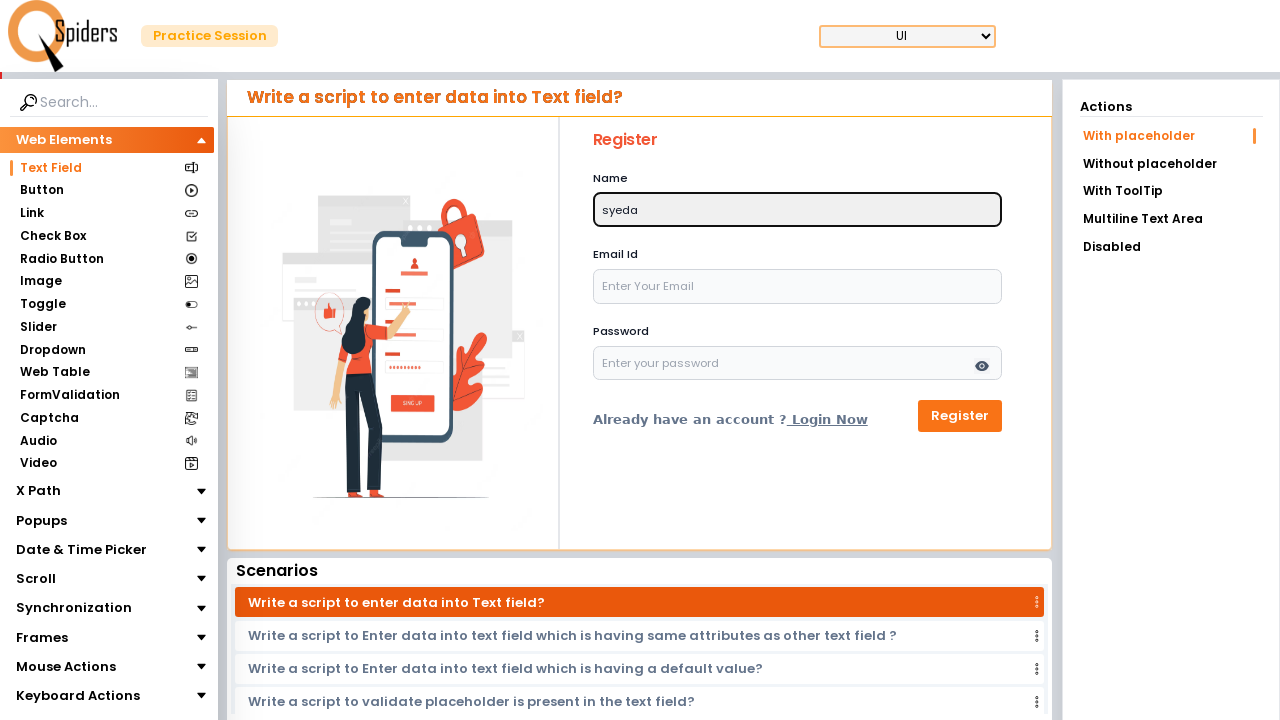